Tests prompt alert functionality by clicking on alert button, entering text into the prompt dialog, and accepting it

Starting URL: https://demo.automationtesting.in/Alerts.html

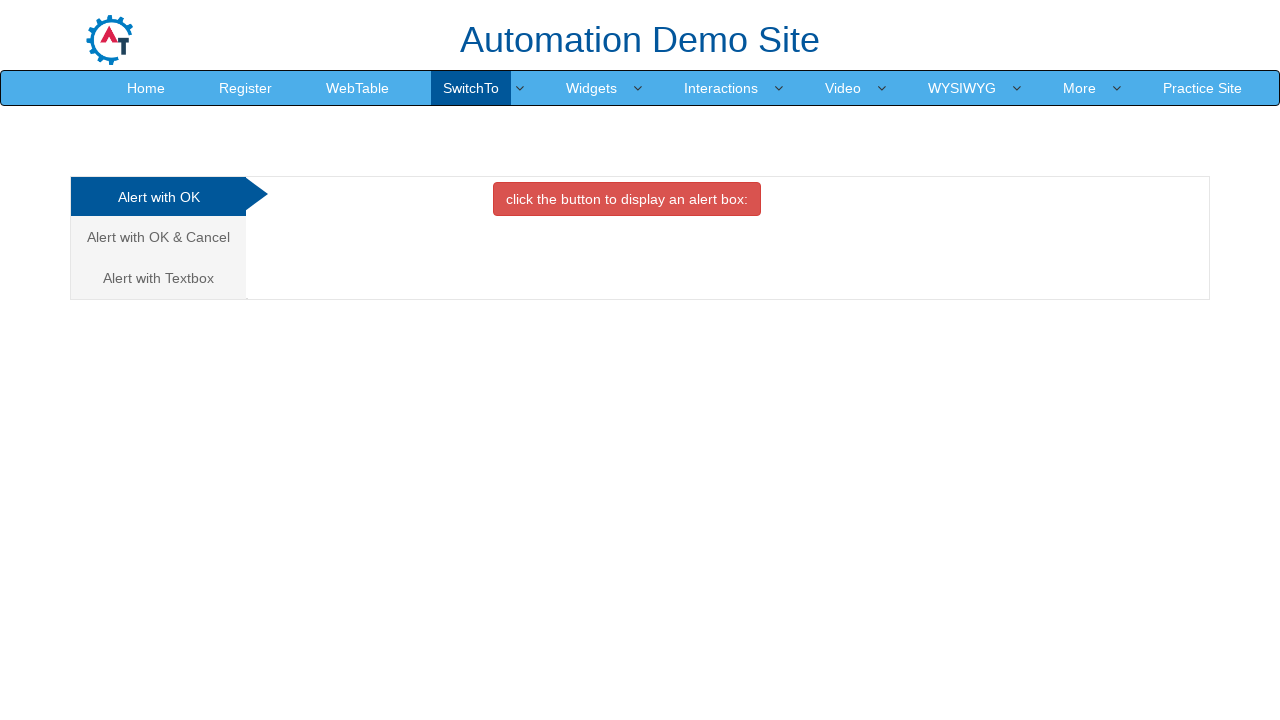

Clicked on 'Alert with Textbox' tab at (158, 278) on xpath=//a[.='Alert with Textbox ']
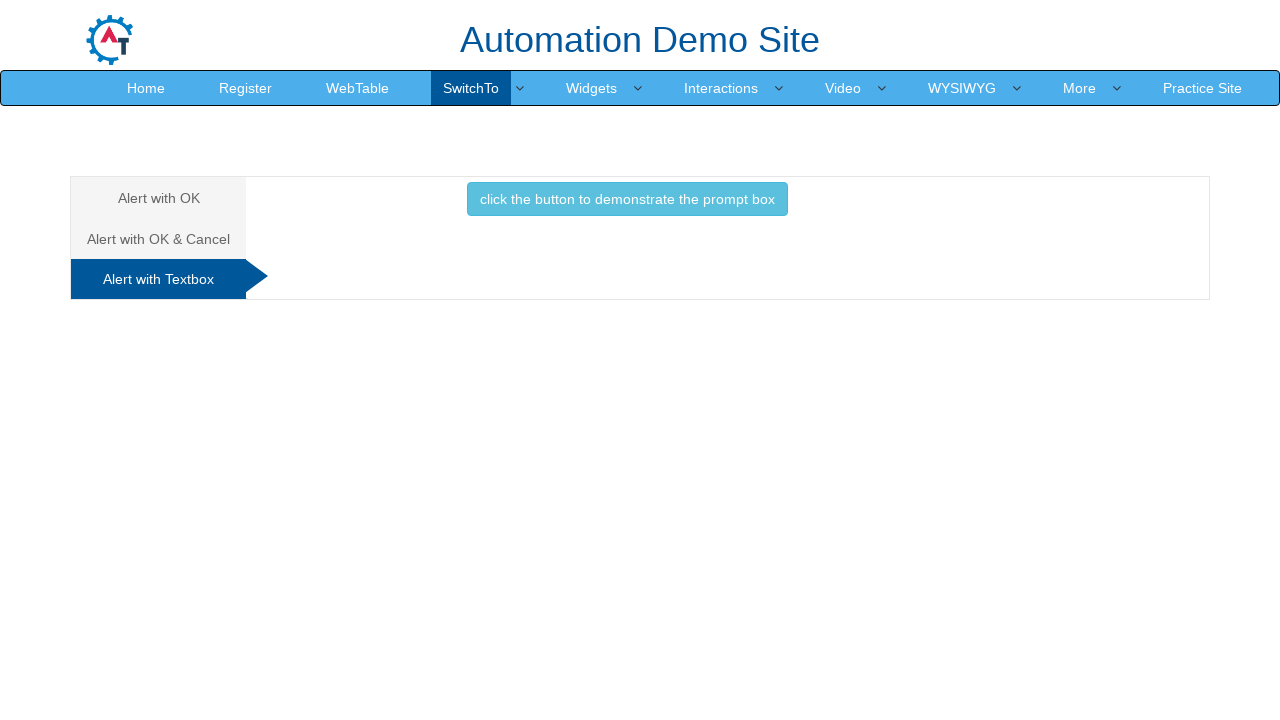

Clicked on prompt button to trigger alert at (627, 199) on xpath=//button[contains(text(),'prompt ')]
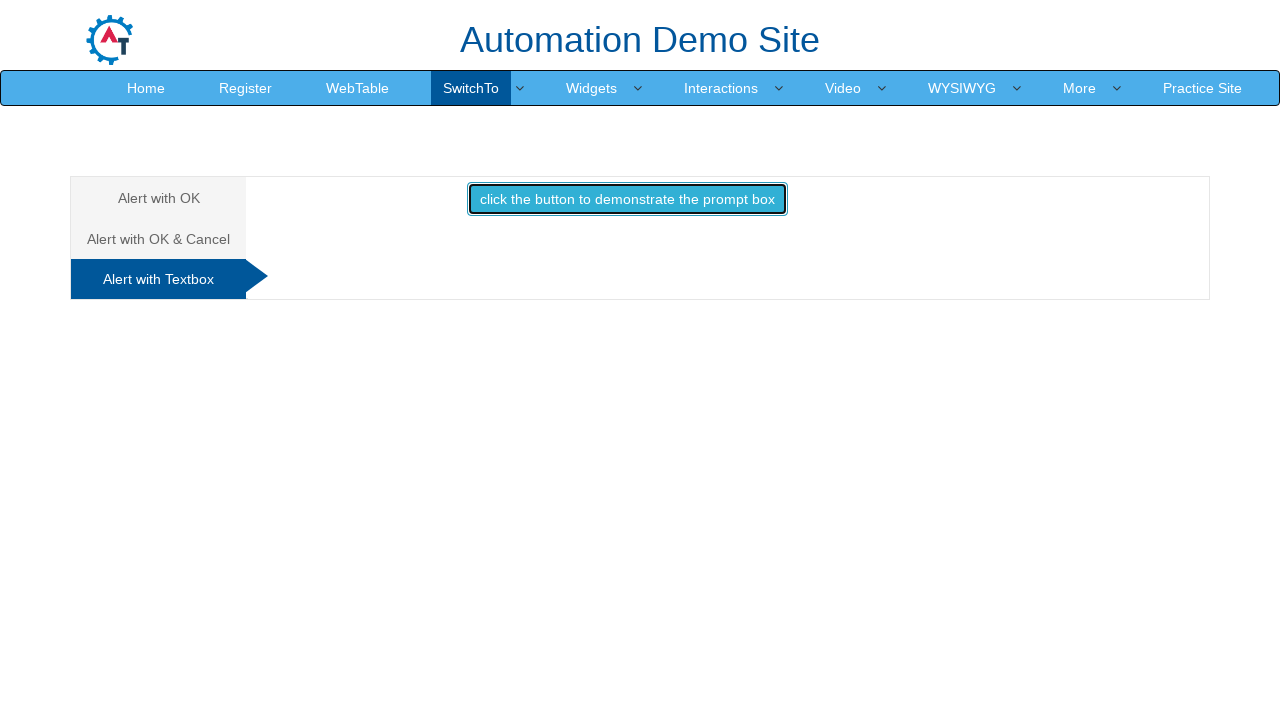

Set up dialog handler to accept prompt with text 'Inmakes Infotech'
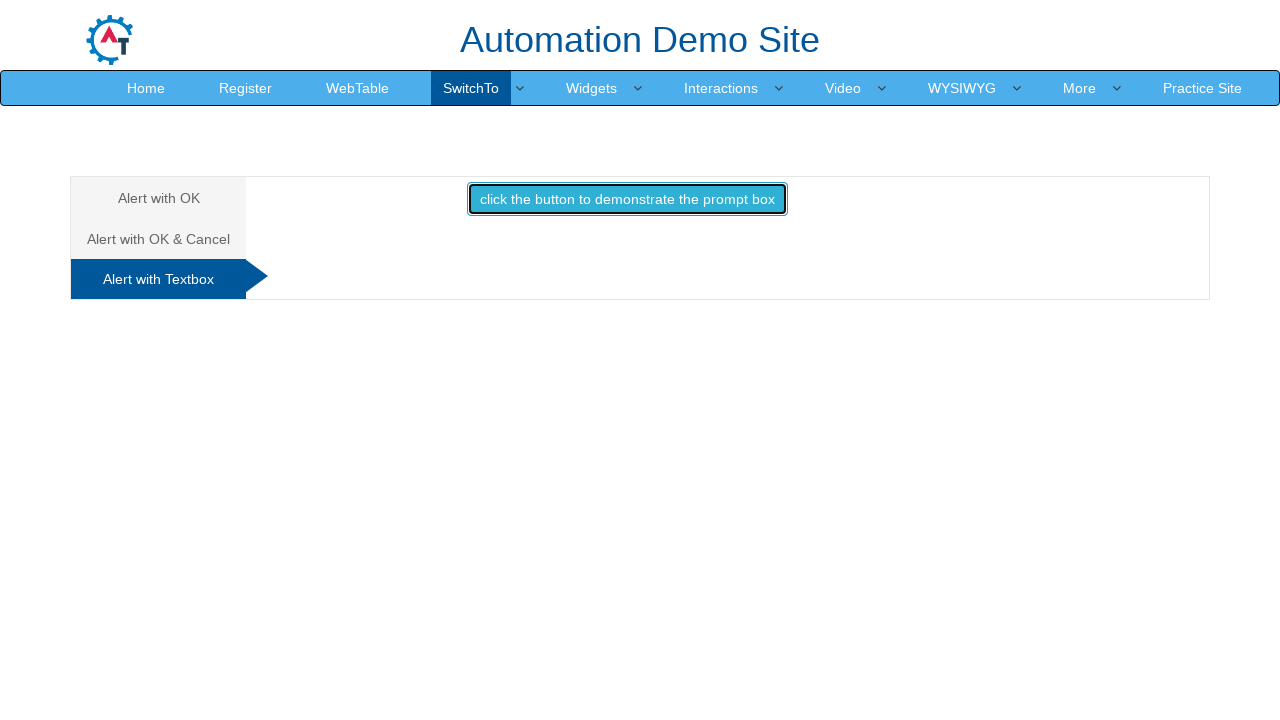

Clicked prompt button again to trigger dialog with handler active at (627, 199) on xpath=//button[contains(text(),'prompt ')]
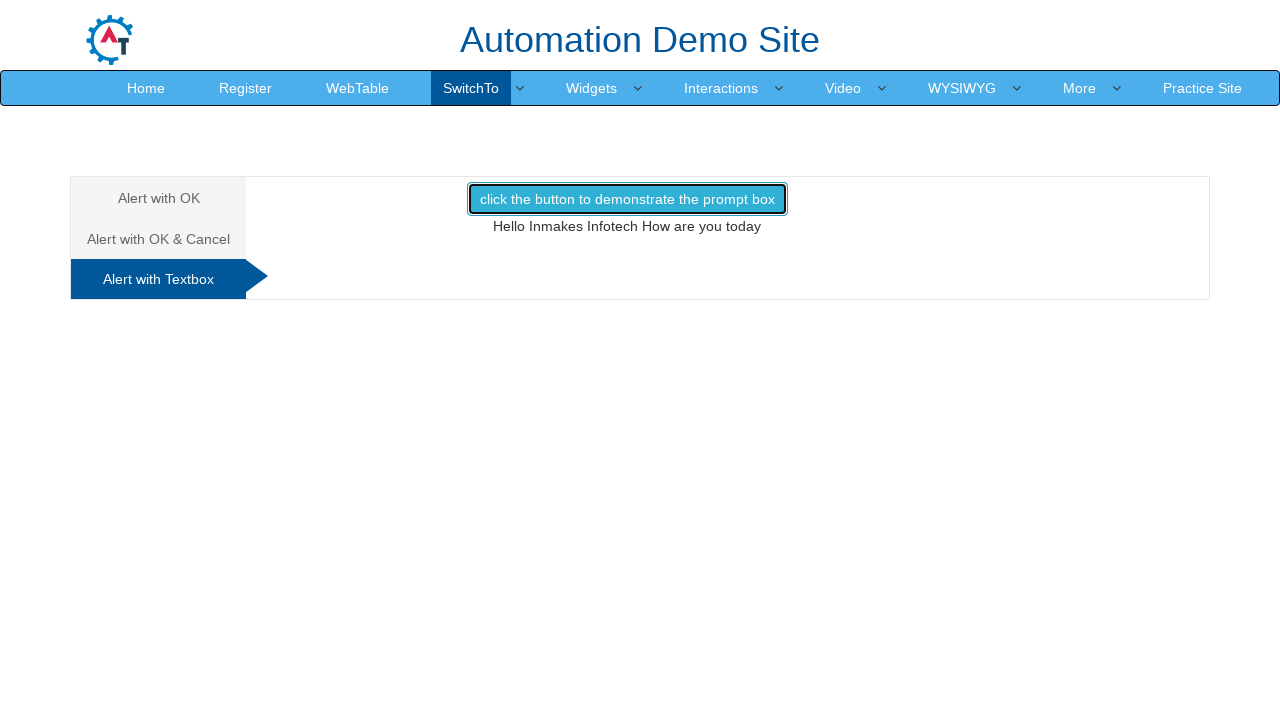

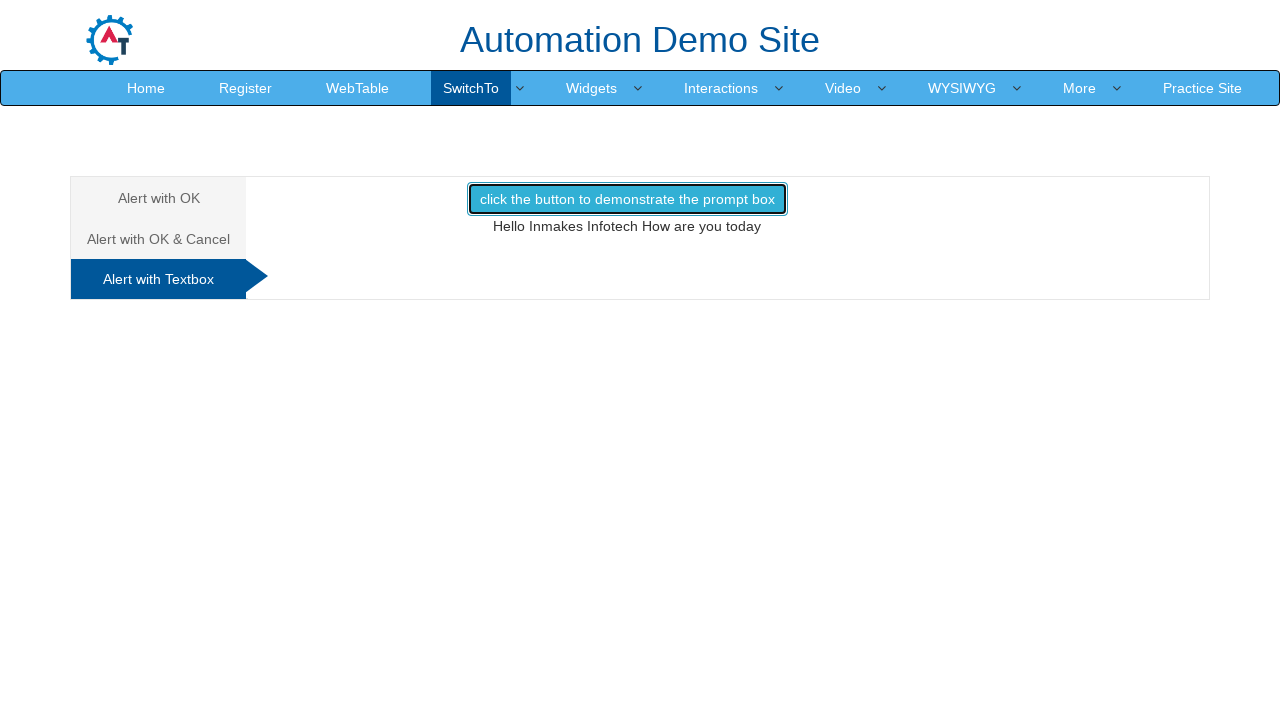